Tests prompt alert functionality by navigating to the alerts demo page, triggering a text prompt alert, entering text into it, and accepting the alert.

Starting URL: https://demo.automationtesting.in/Alerts.html

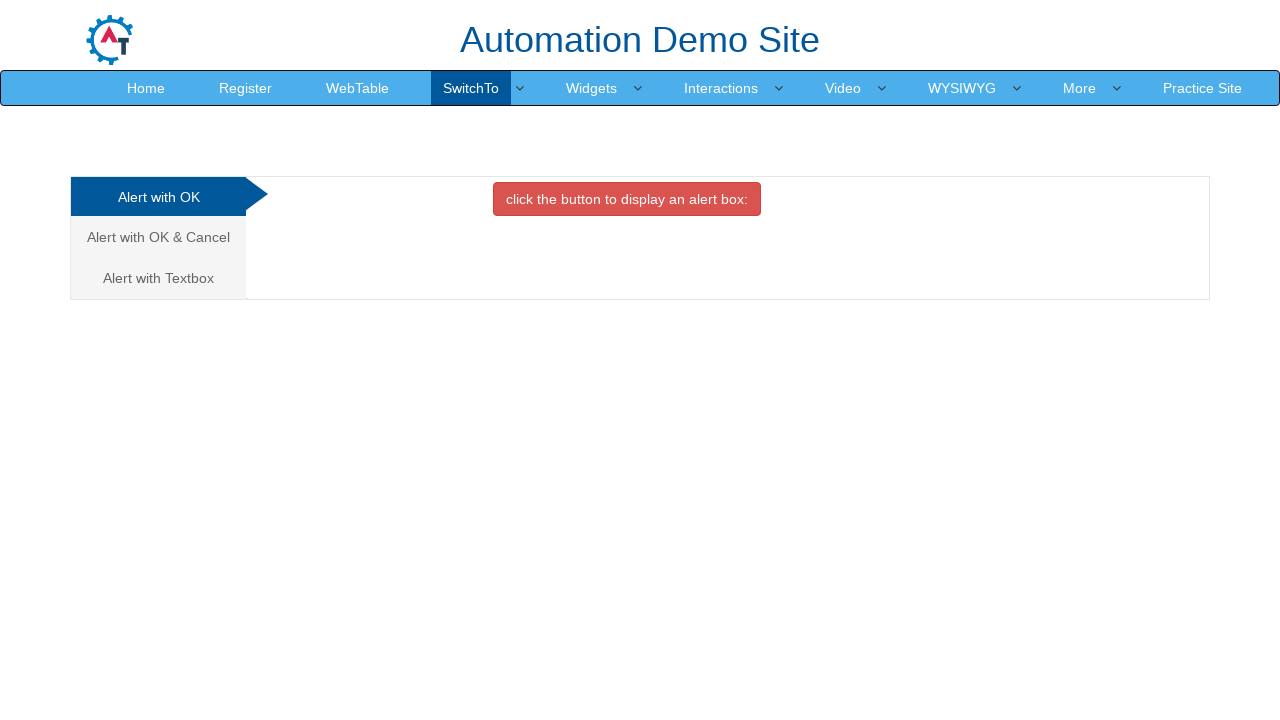

Clicked on the Textbox tab to access prompt alert section at (158, 278) on a[href='#Textbox']
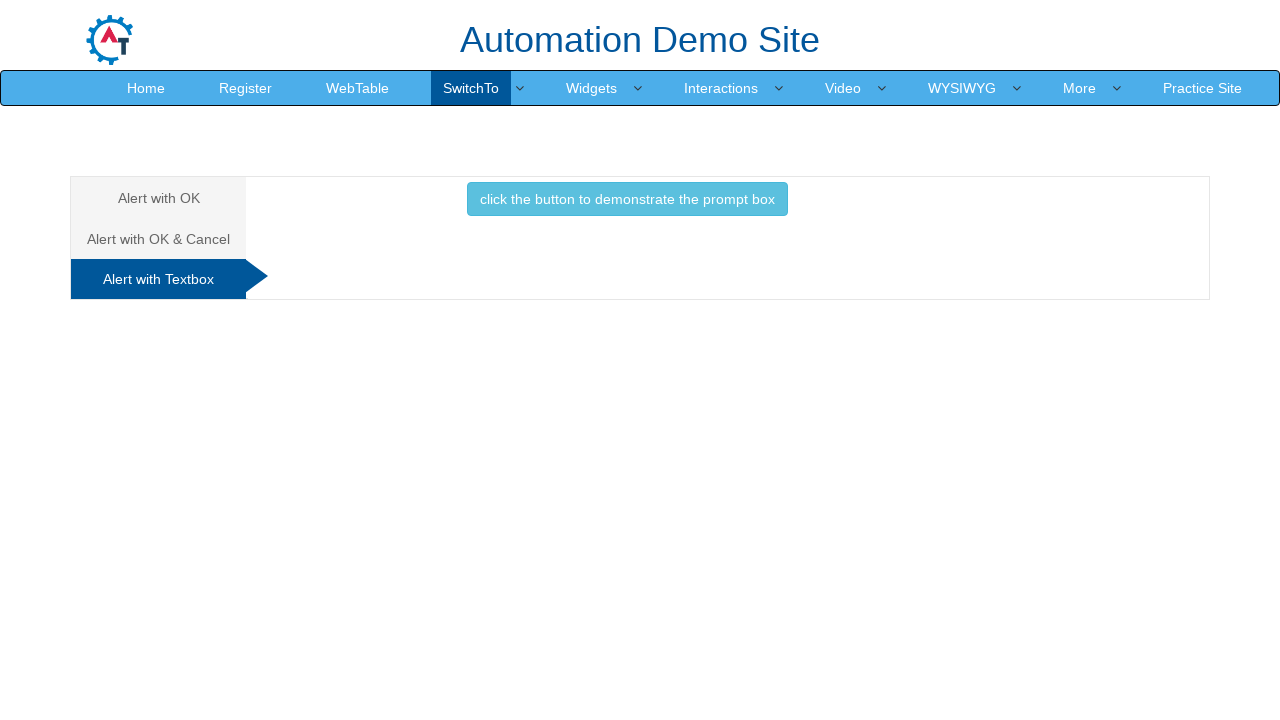

Clicked button to trigger the prompt alert at (627, 199) on button.btn.btn-info
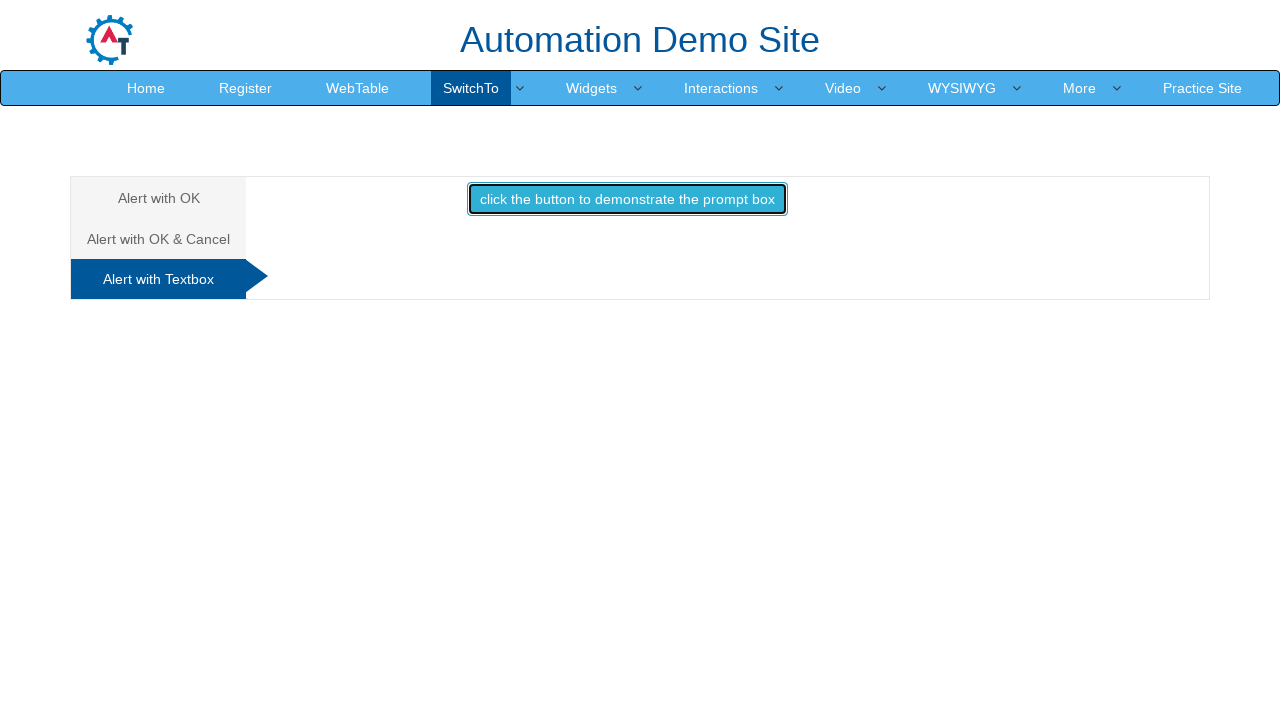

Registered dialog handler to accept prompt with text 'Samantha'
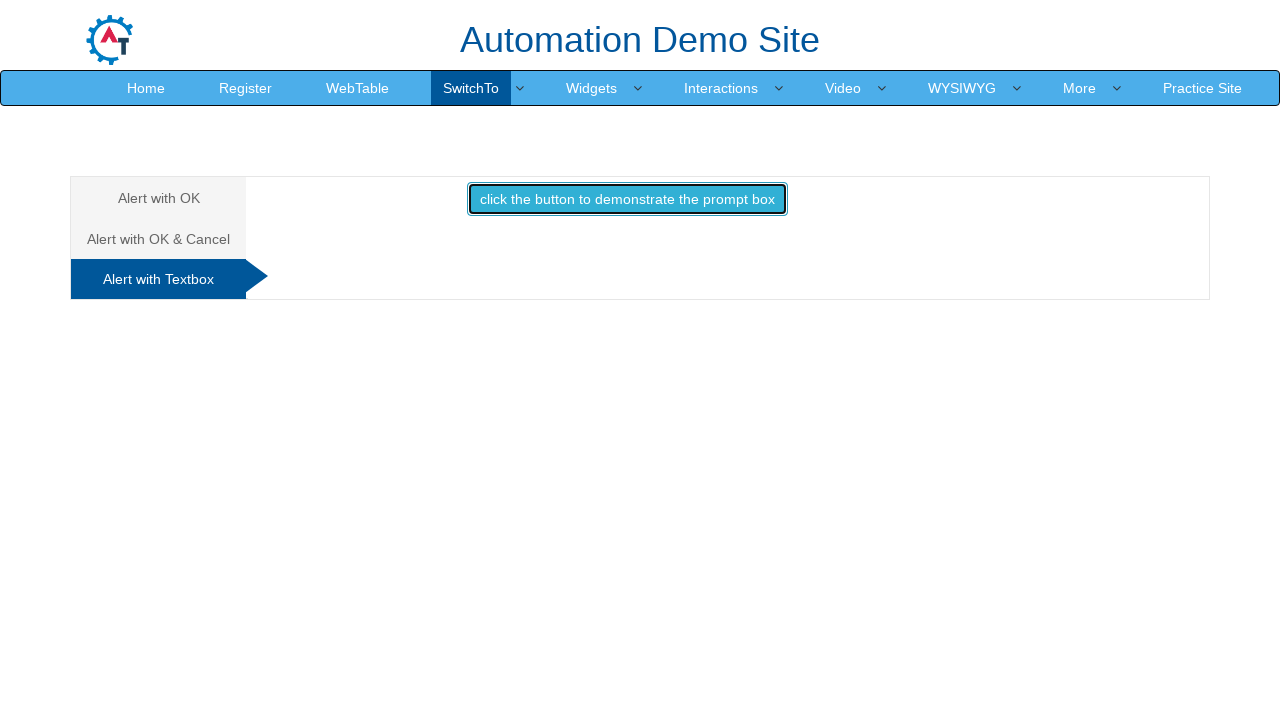

Clicked on the Textbox tab again to re-trigger dialog at (158, 279) on a[href='#Textbox']
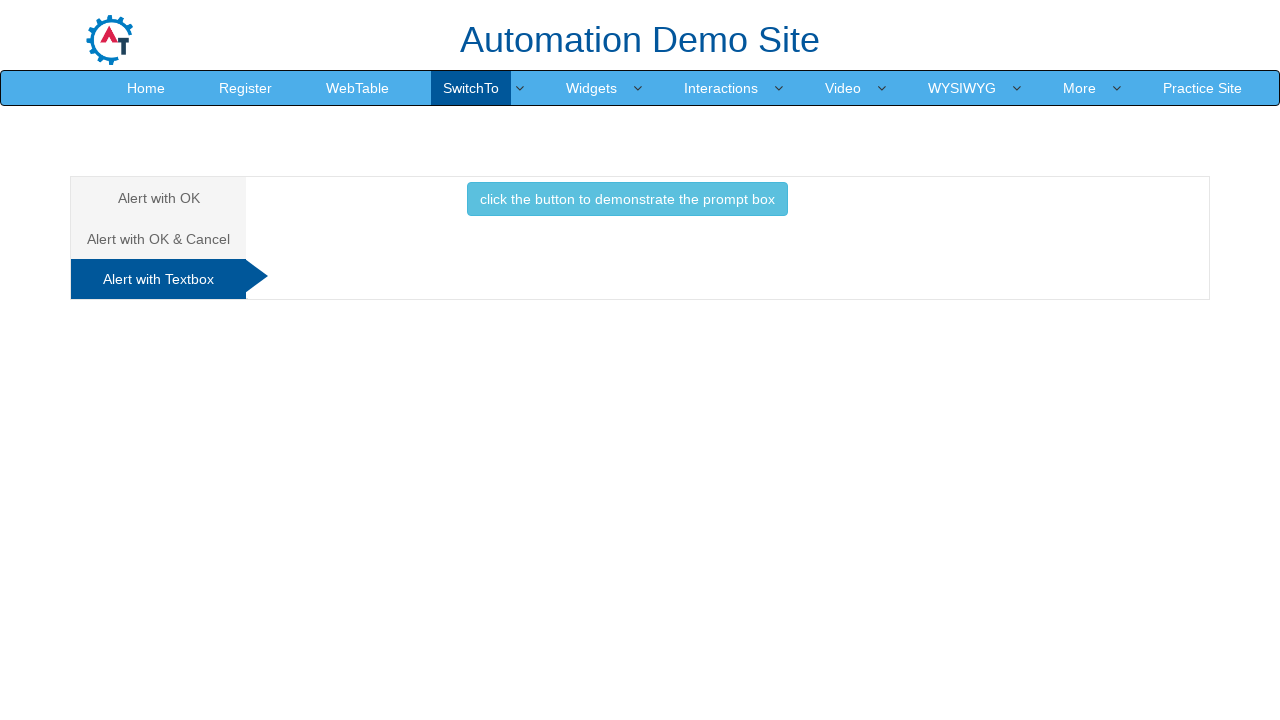

Clicked button again to trigger prompt alert with dialog handler active at (627, 199) on button.btn.btn-info
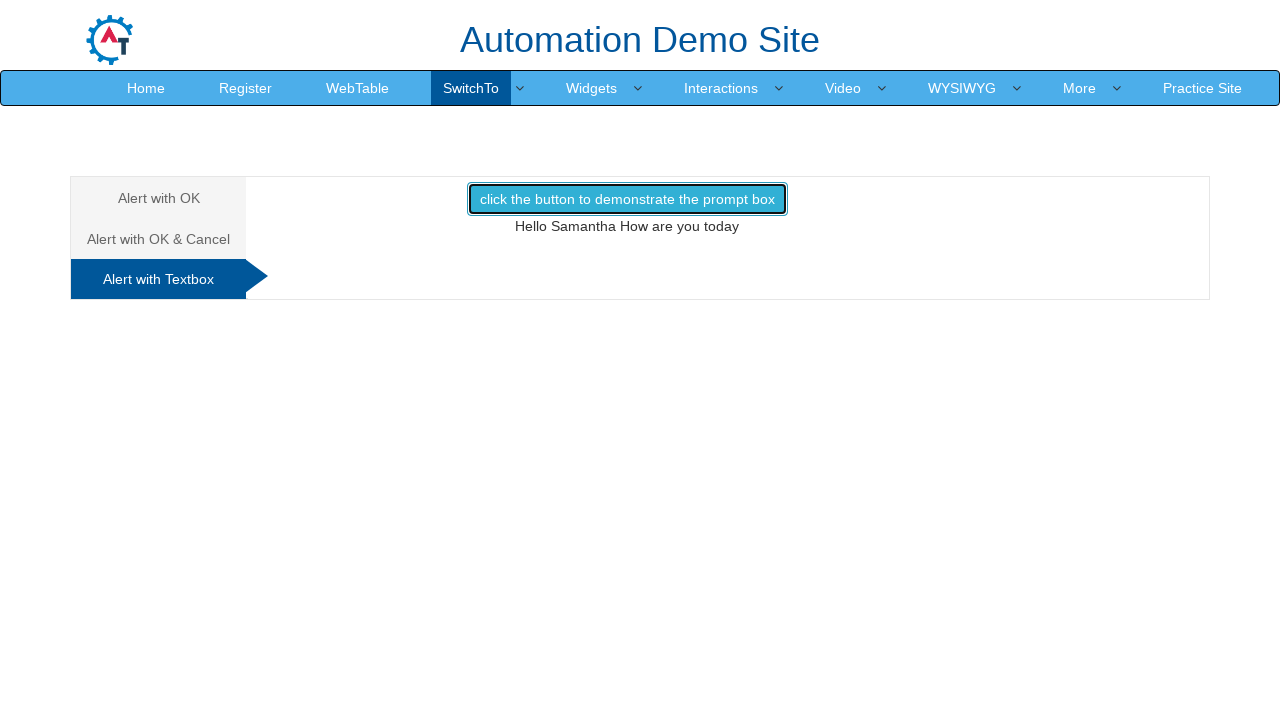

Waited for dialog to be processed
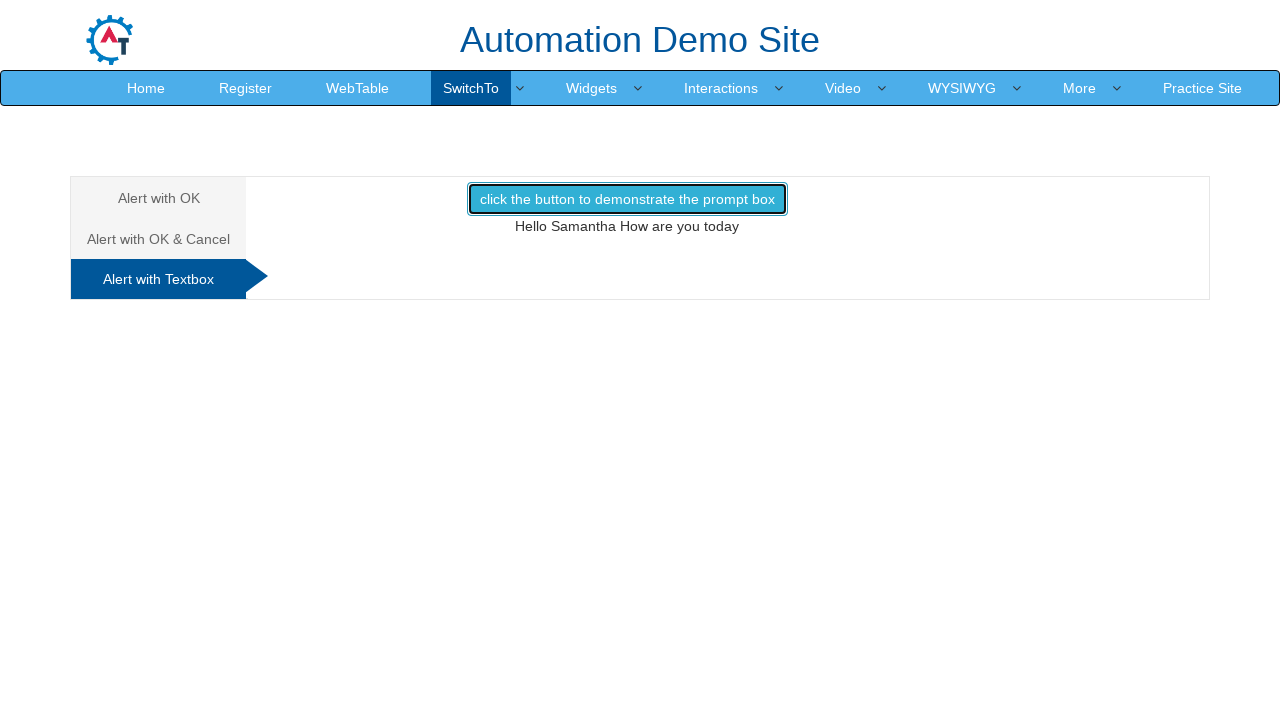

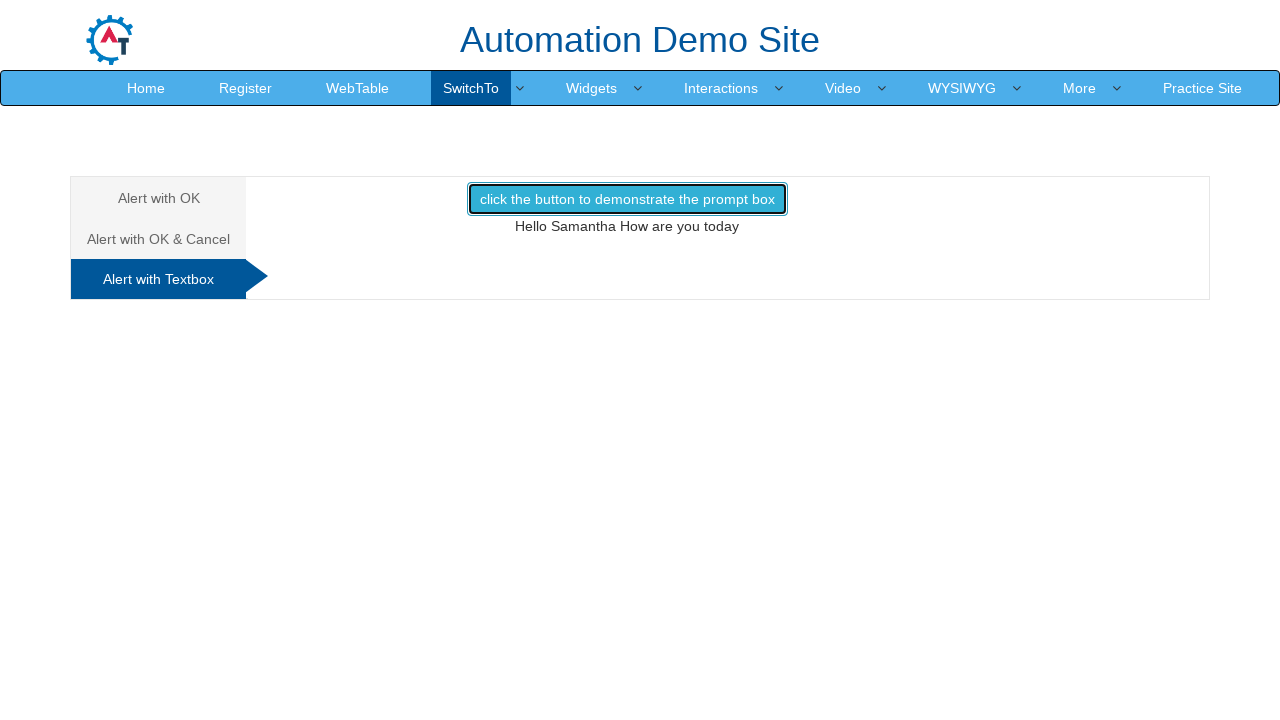